Tests TodoMVC application by creating three todo items (a, b, c) and verifying they appear in the todo list with the correct text.

Starting URL: http://todomvc4tasj.herokuapp.com/

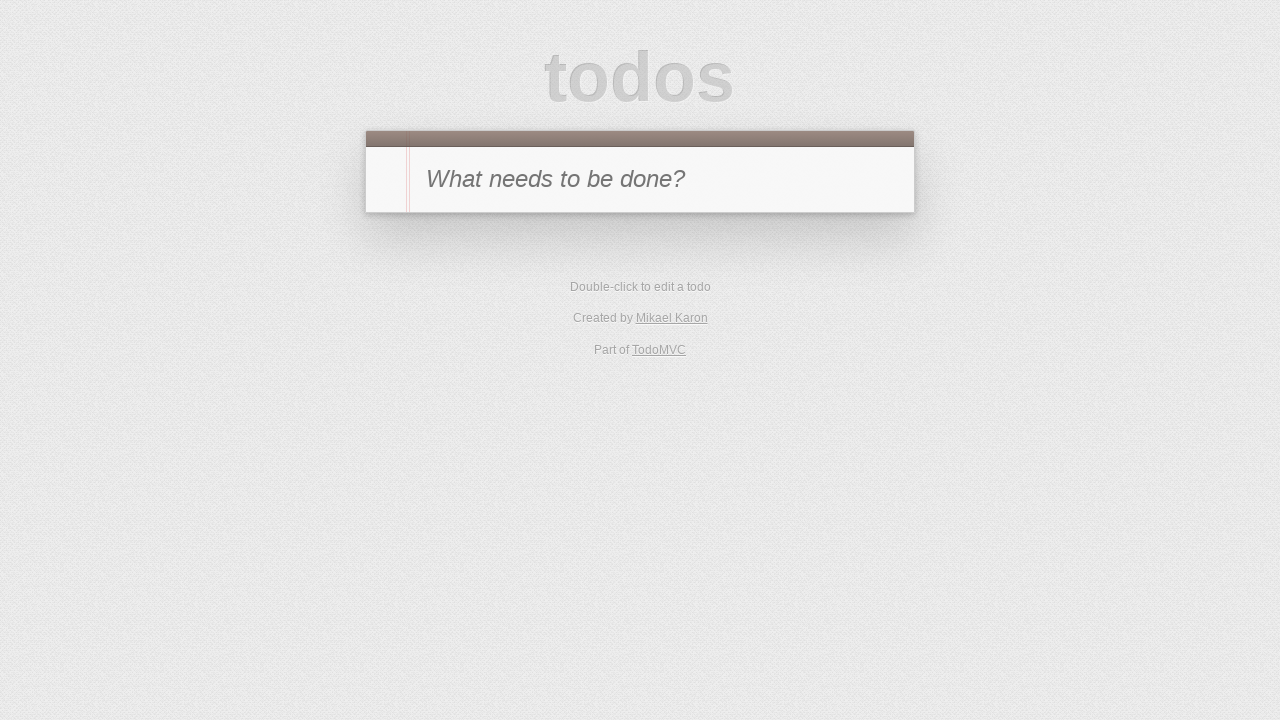

Waited for TodoMVC application to fully load with all RequireJS modules
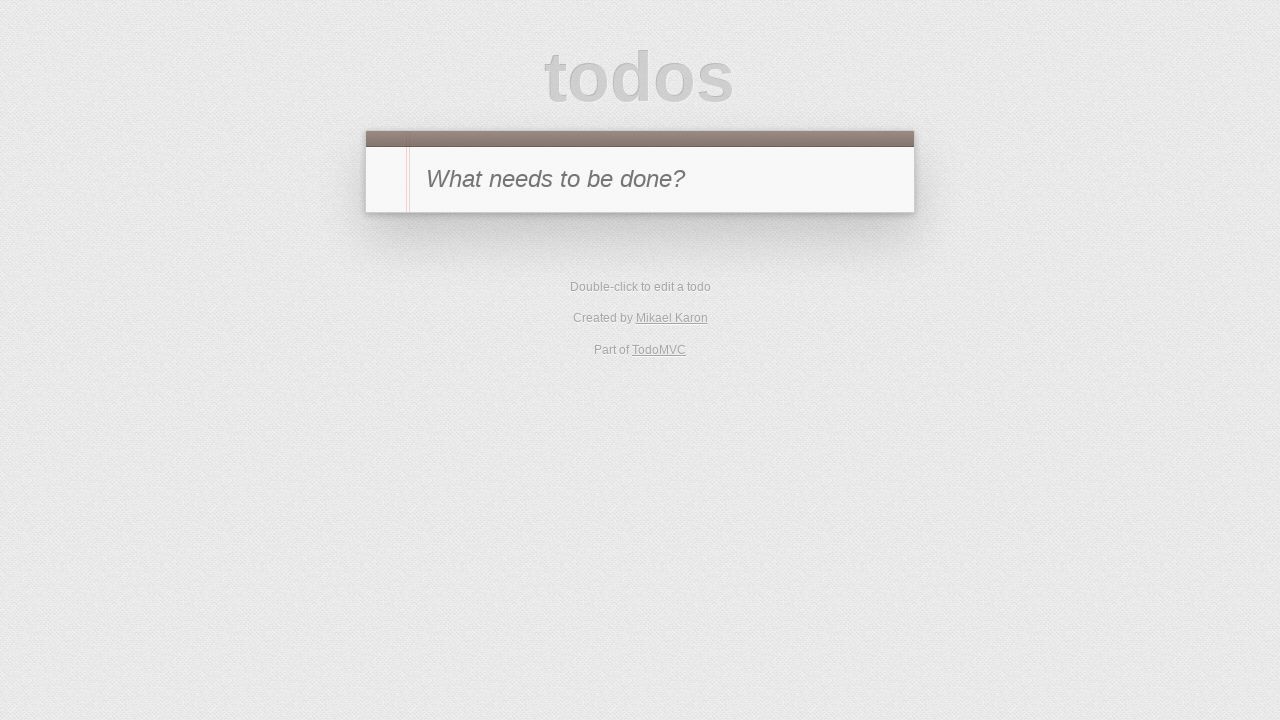

New todo input field is enabled and ready
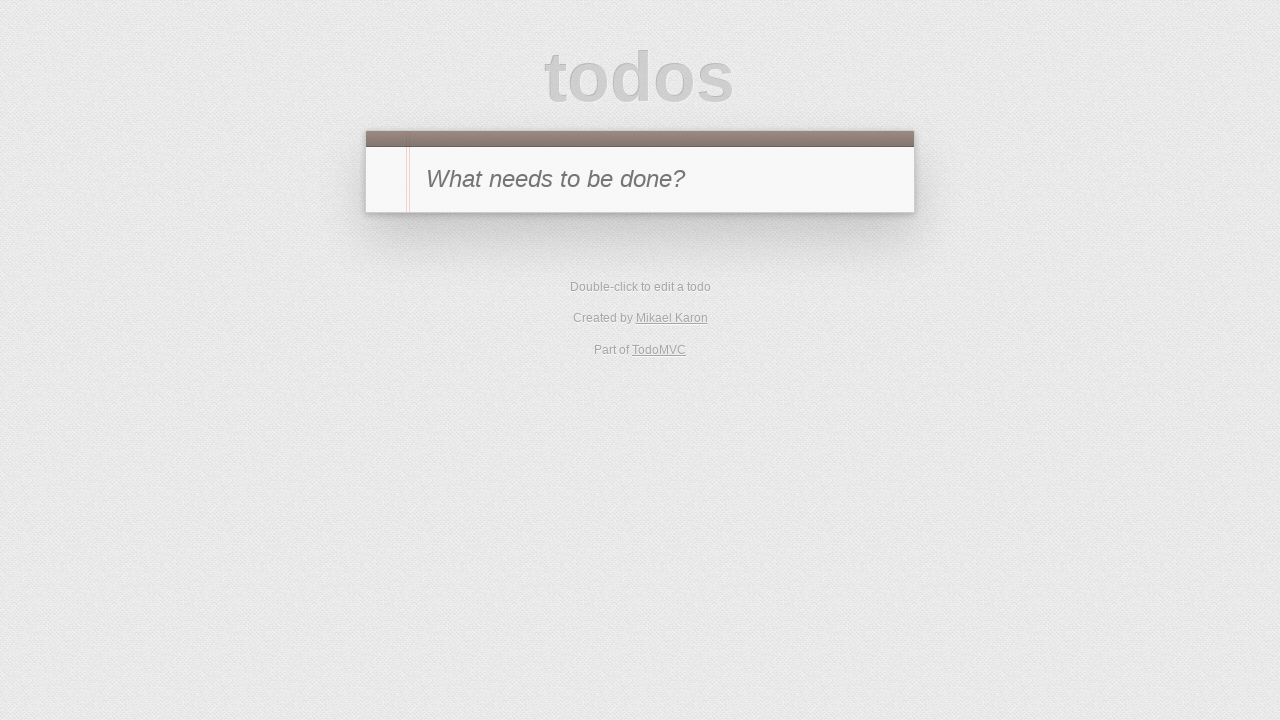

Filled new todo input with 'a' on #new-todo
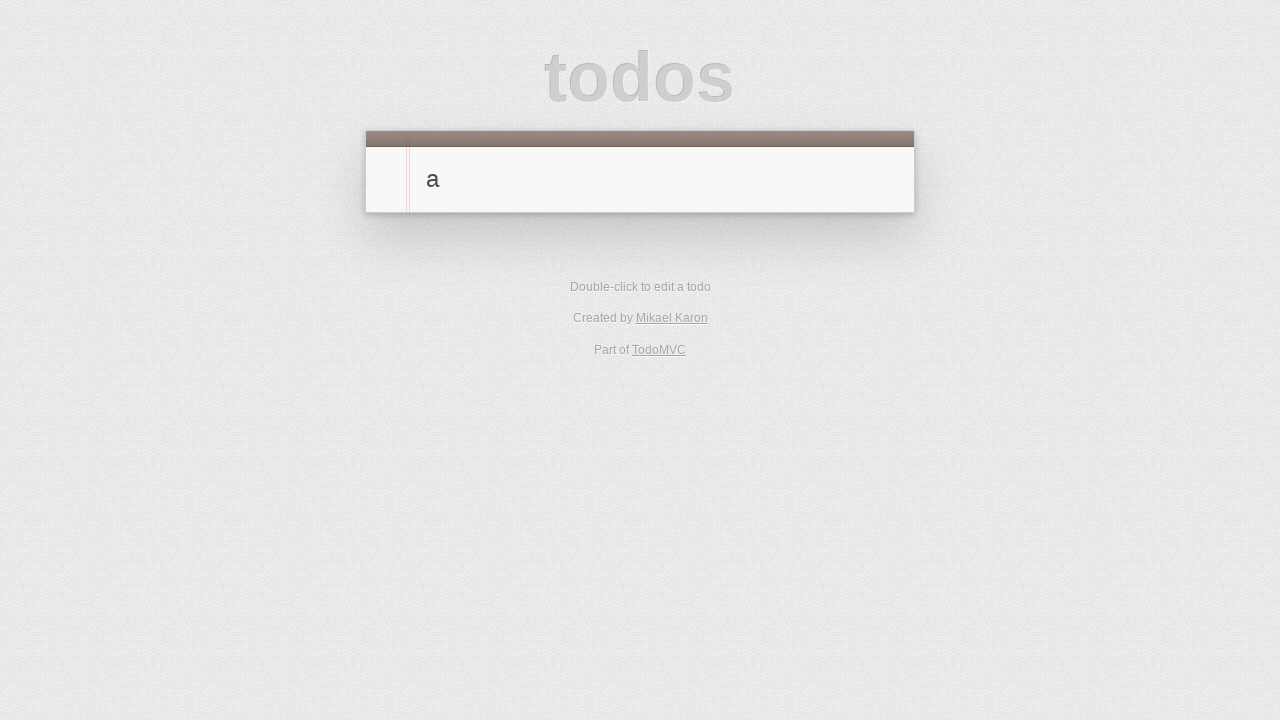

Pressed Enter to create first todo 'a' on #new-todo
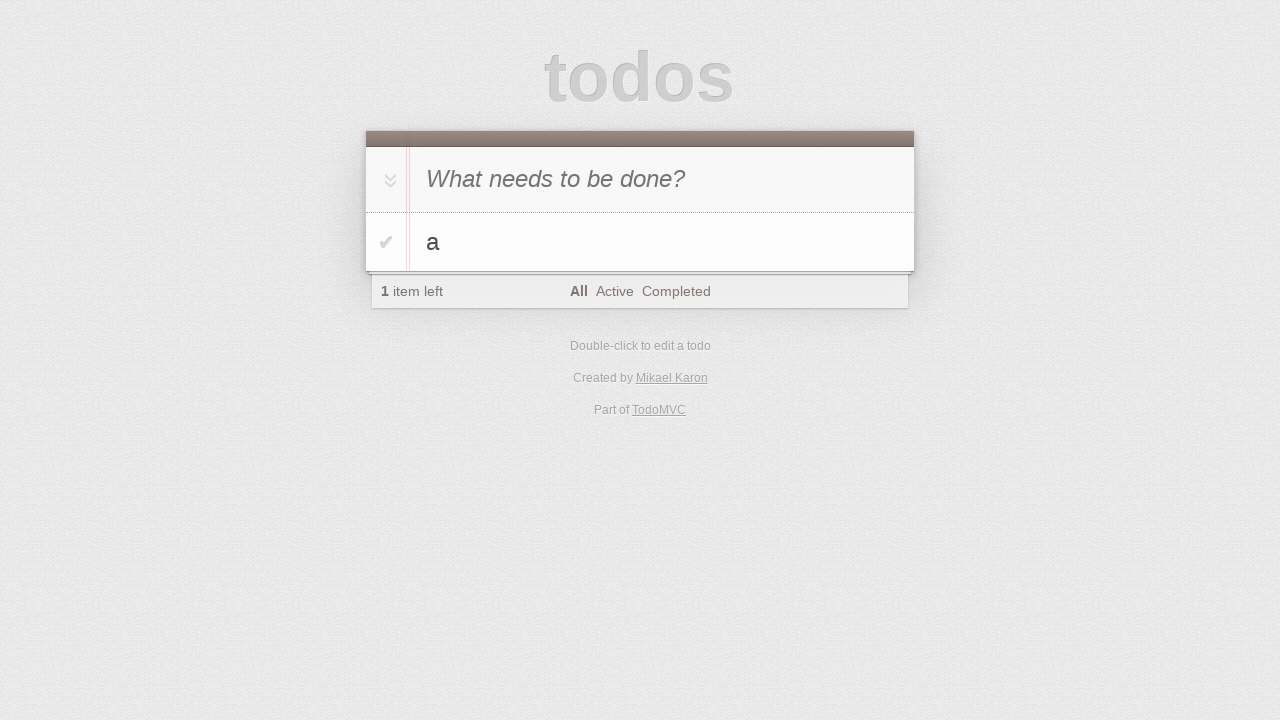

New todo input field is enabled again for second todo
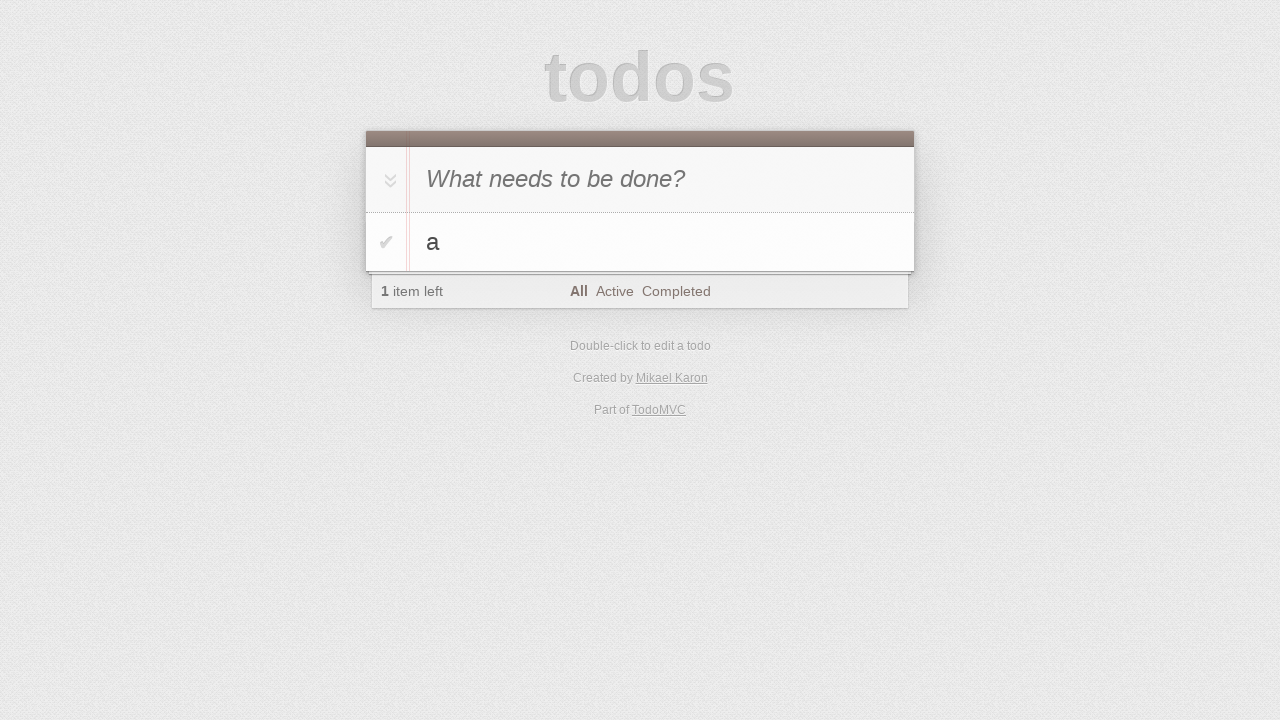

Filled new todo input with 'b' on #new-todo
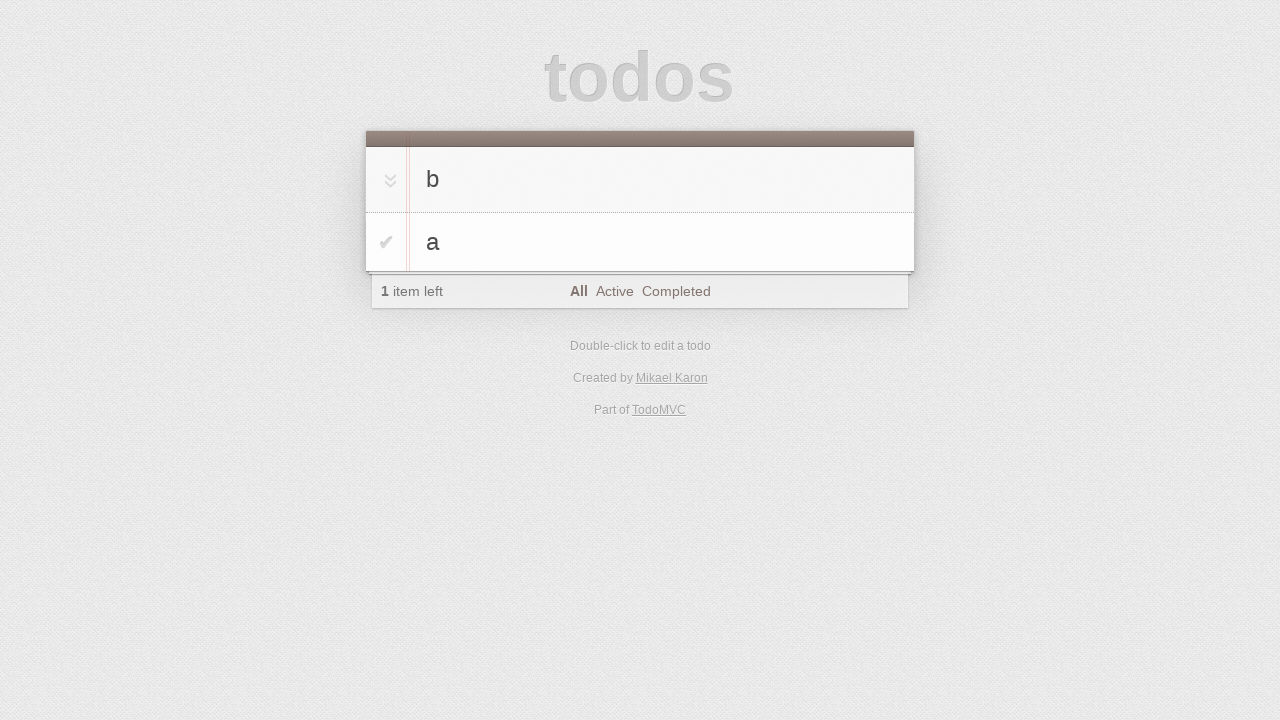

Pressed Enter to create second todo 'b' on #new-todo
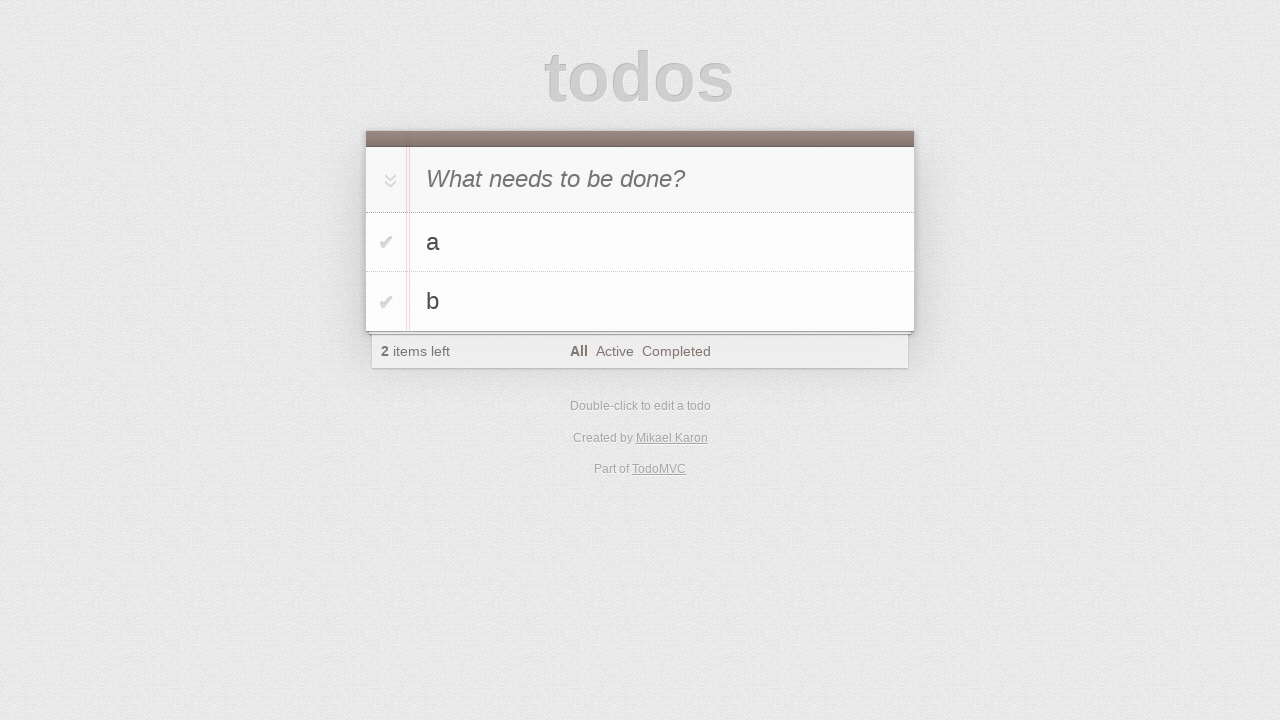

New todo input field is enabled again for third todo
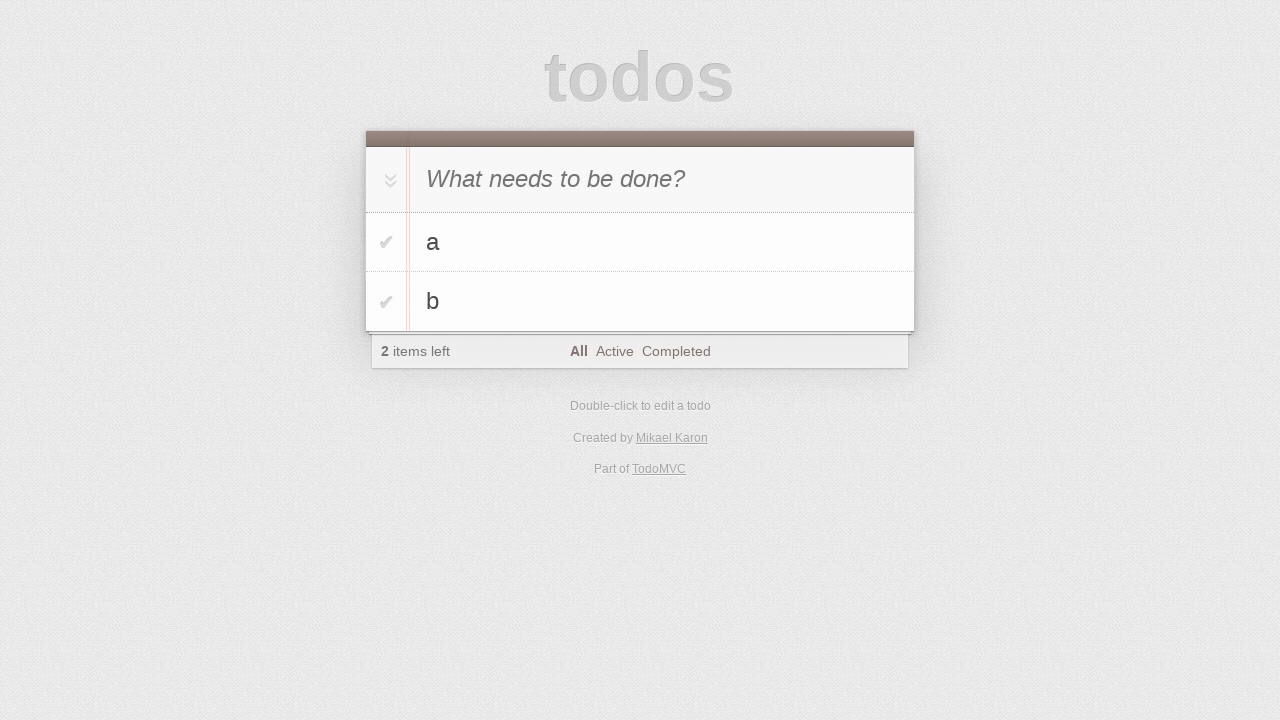

Filled new todo input with 'c' on #new-todo
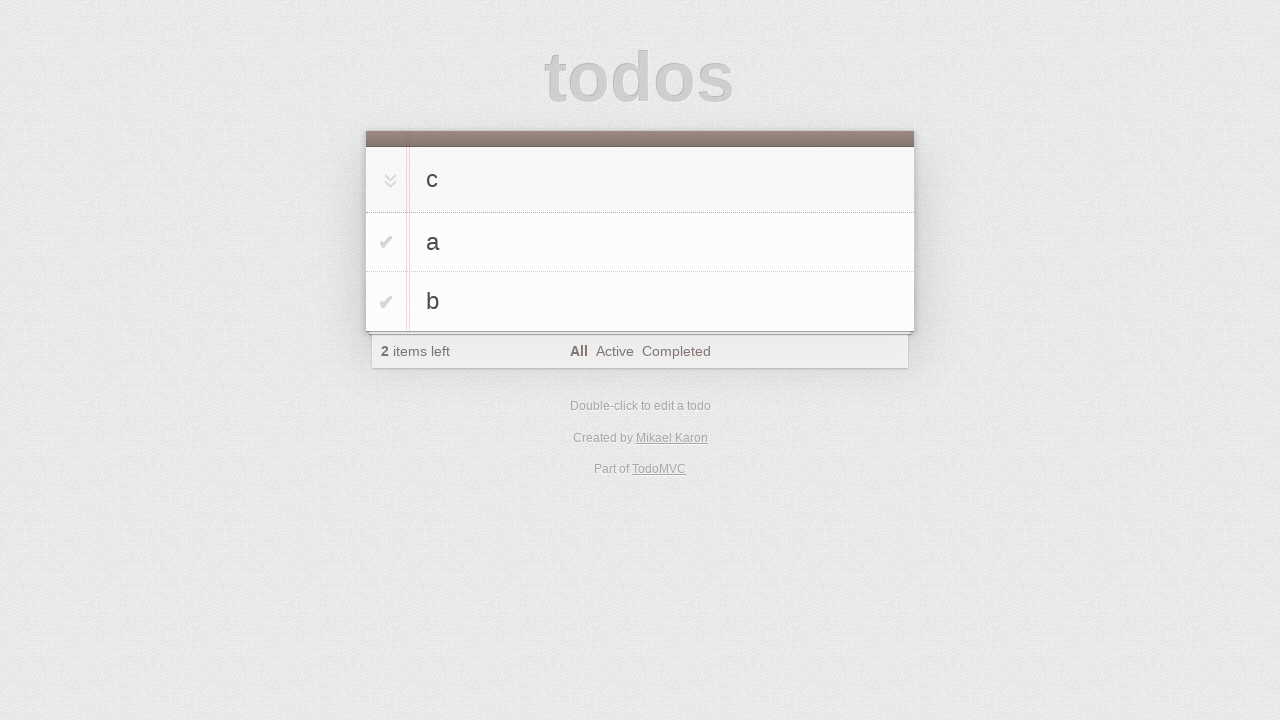

Pressed Enter to create third todo 'c' on #new-todo
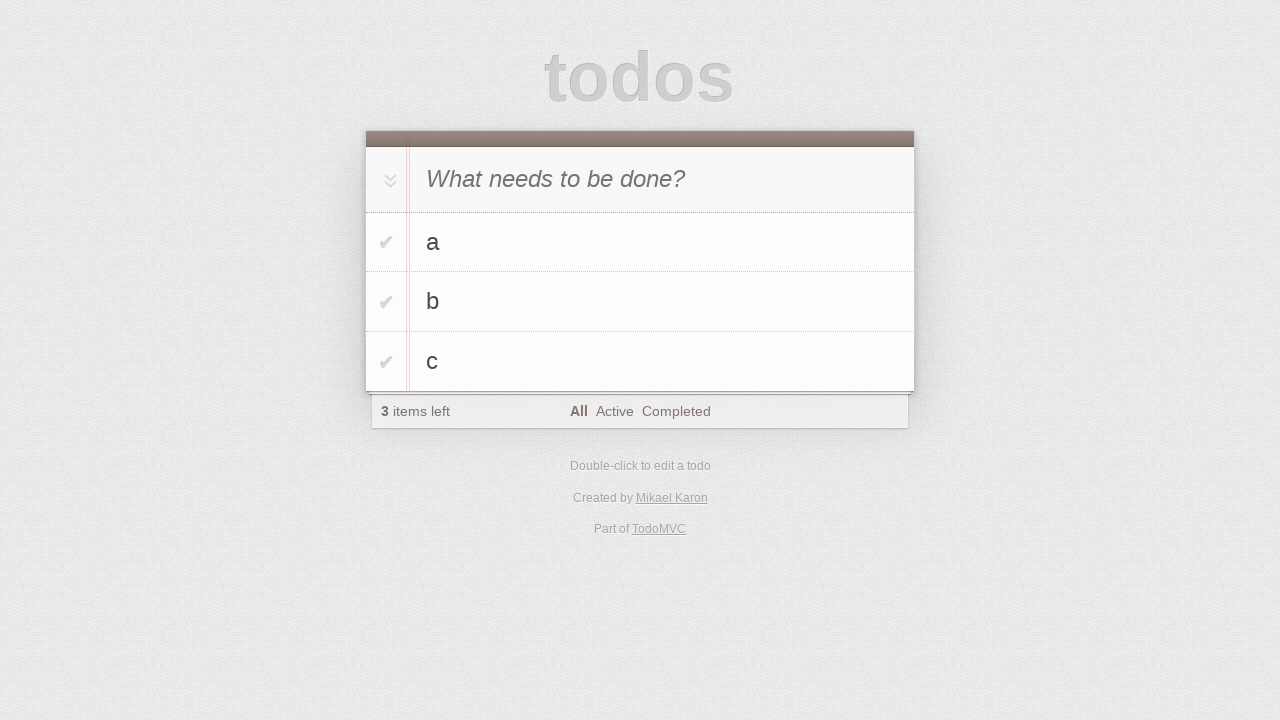

Located todo list items
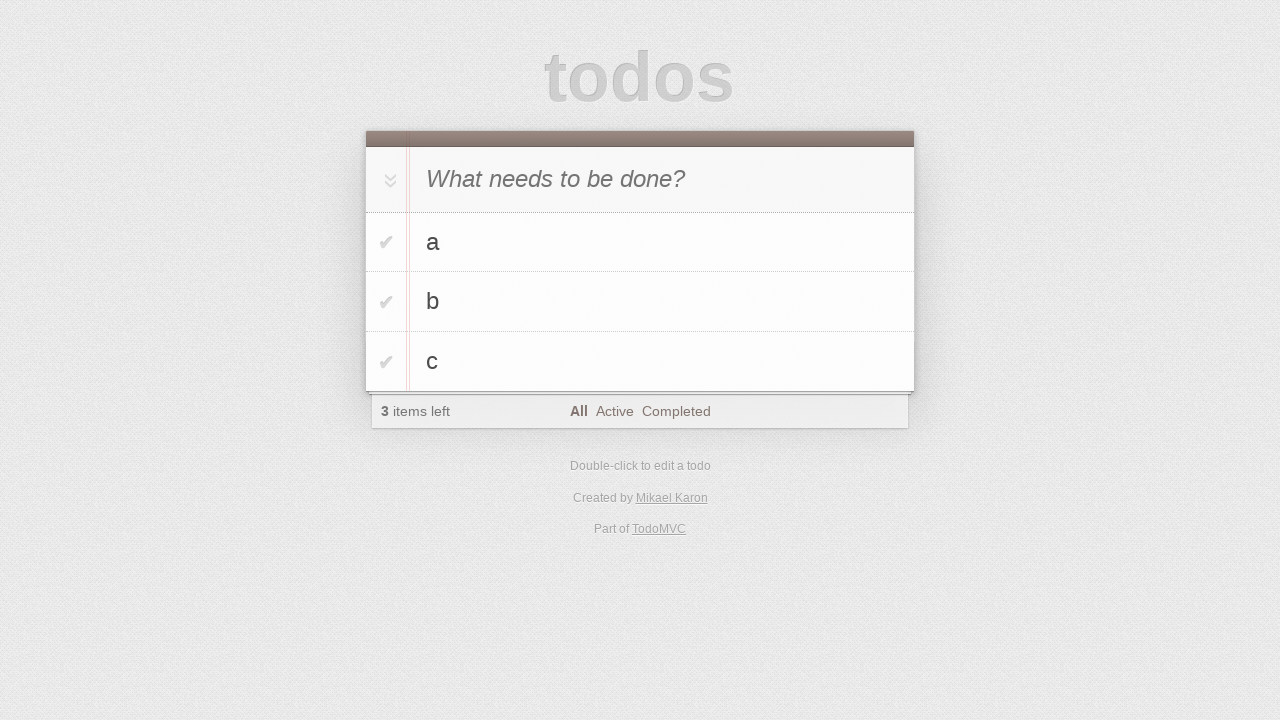

First todo item appeared in the list
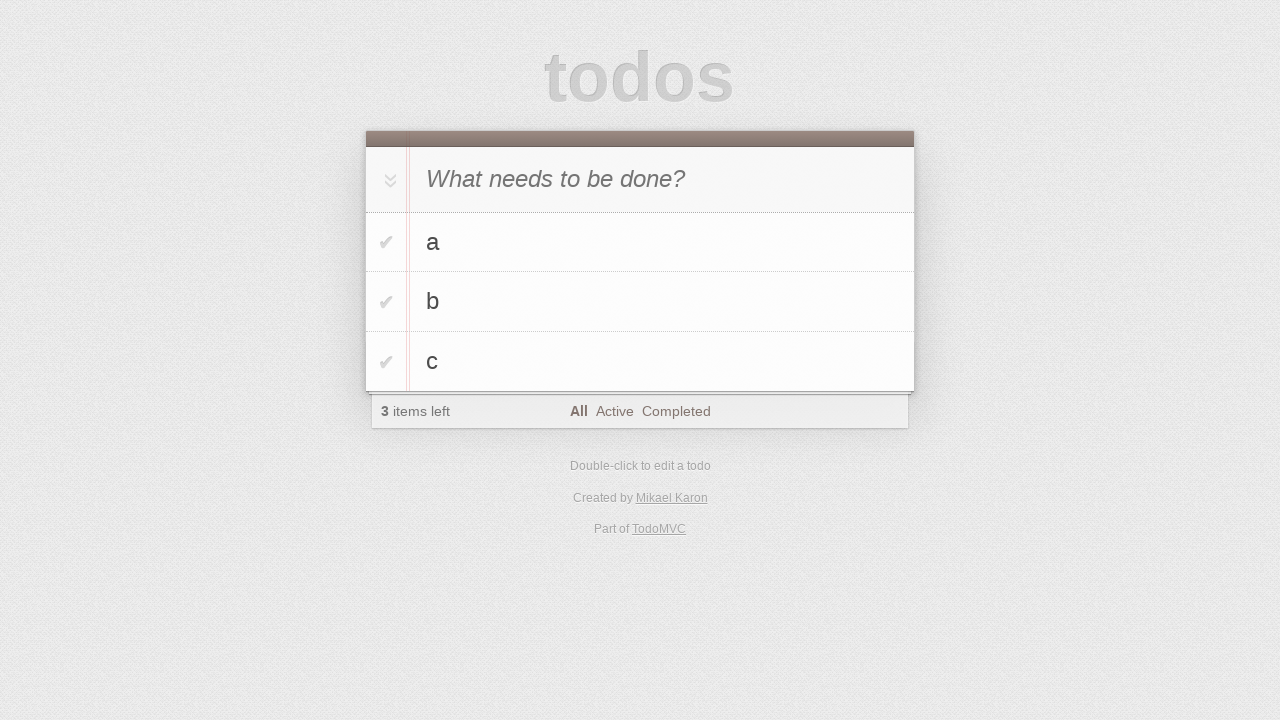

Verified that exactly 3 todo items exist
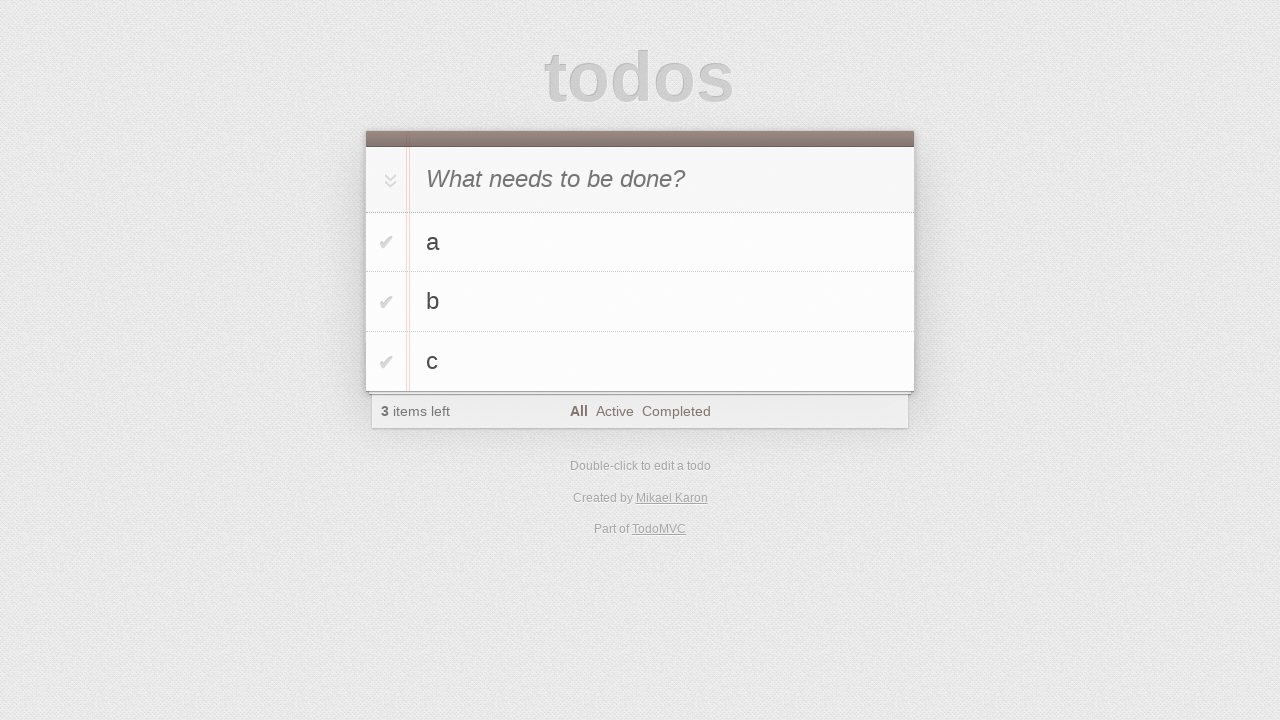

Verified first todo has text 'a'
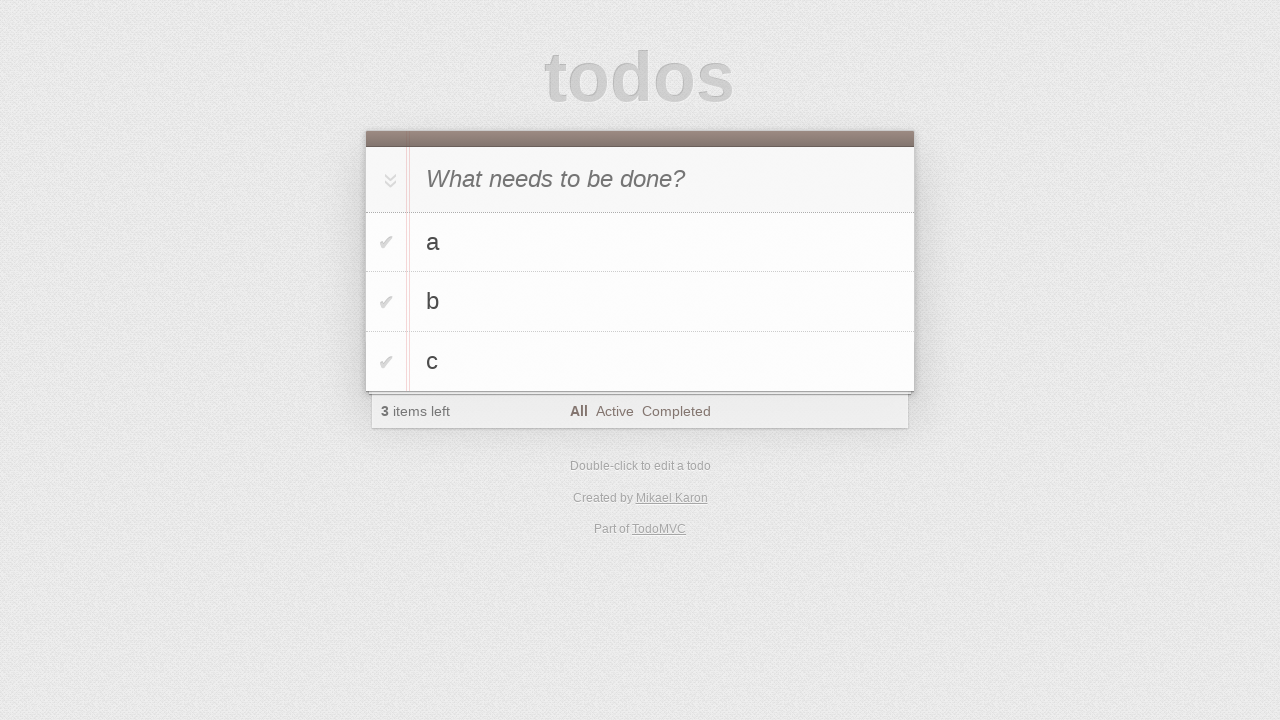

Verified second todo has text 'b'
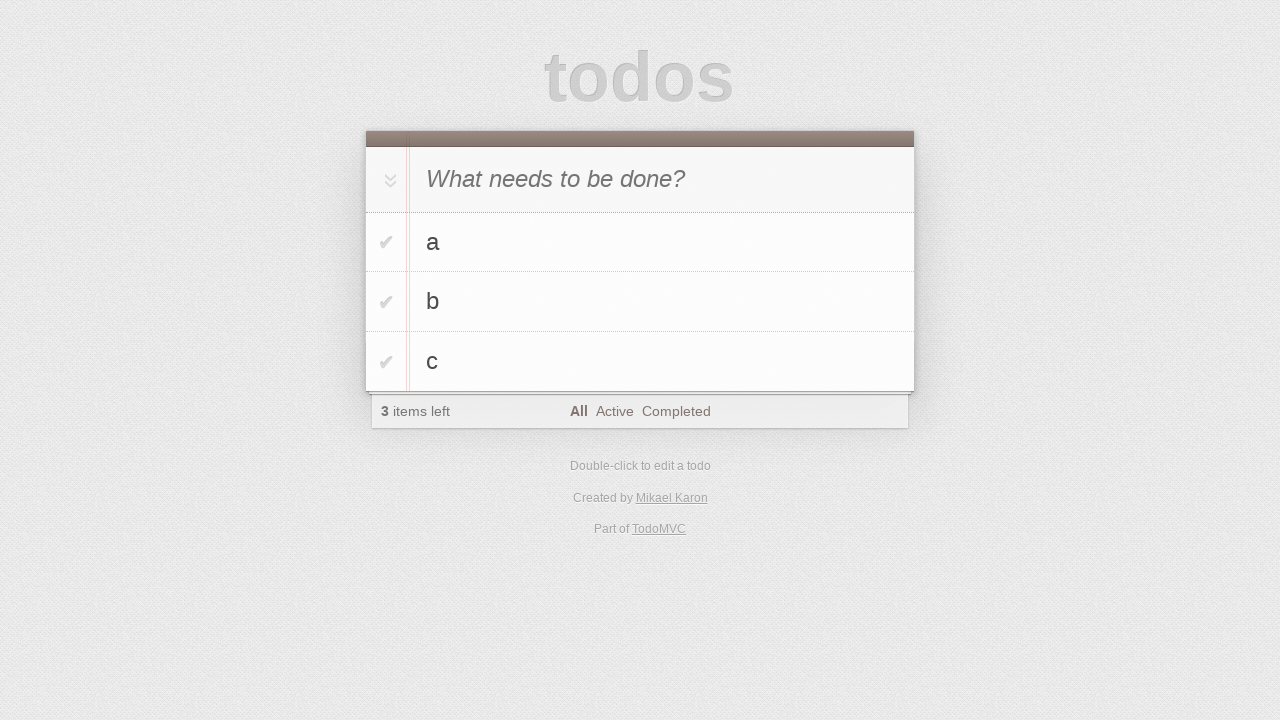

Verified third todo has text 'c'
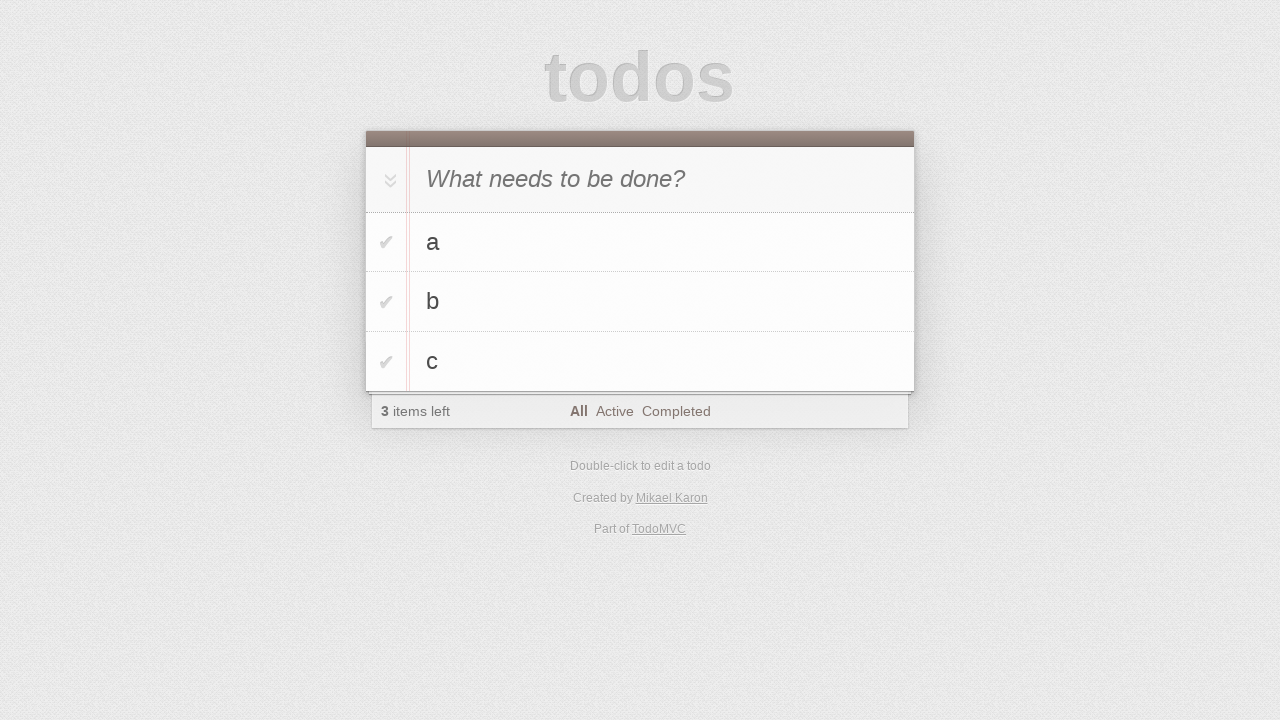

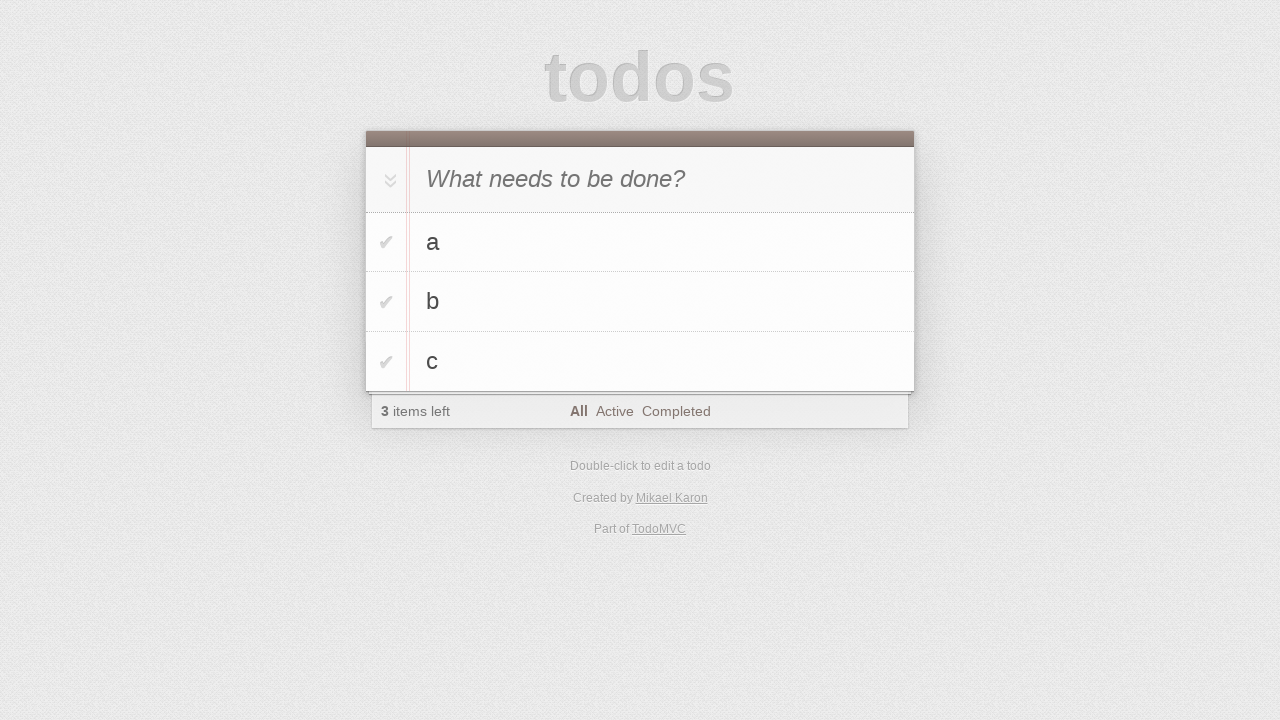